Opens the KTM India website homepage and verifies the page loads successfully by waiting for the page to be ready.

Starting URL: https://www.ktm.com/en-in.html

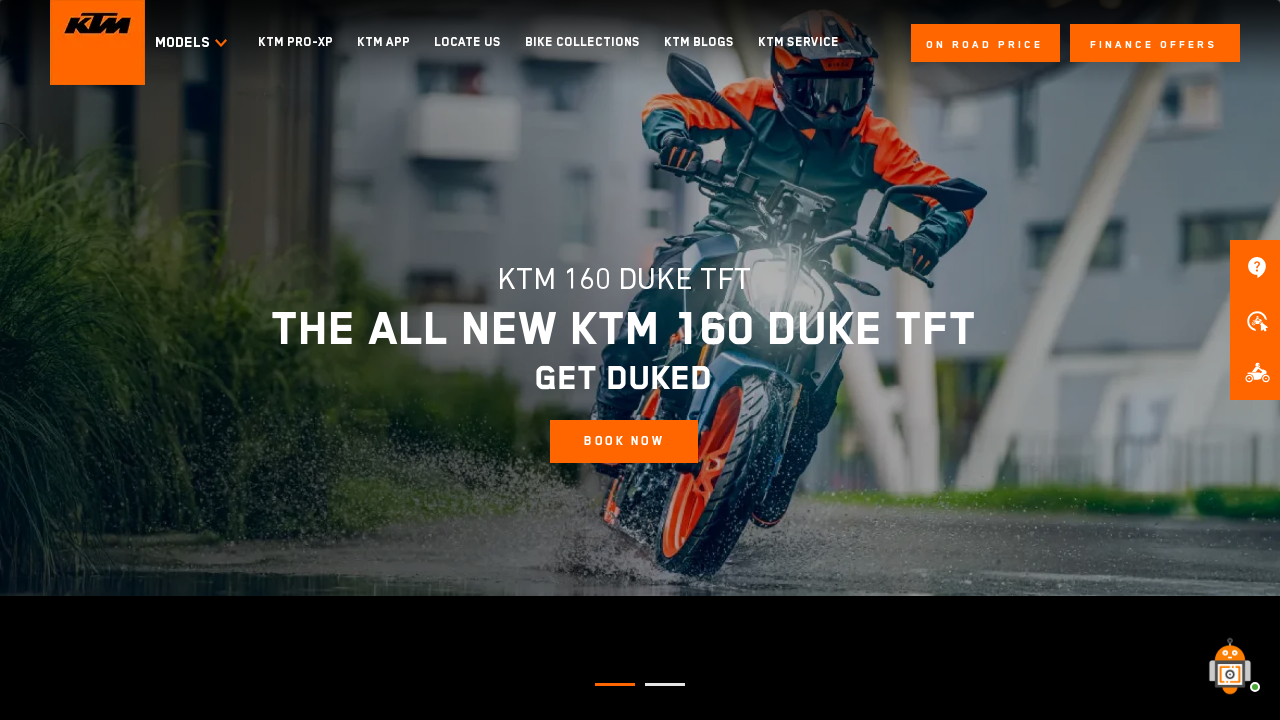

Waited for page DOM content to load on KTM India homepage
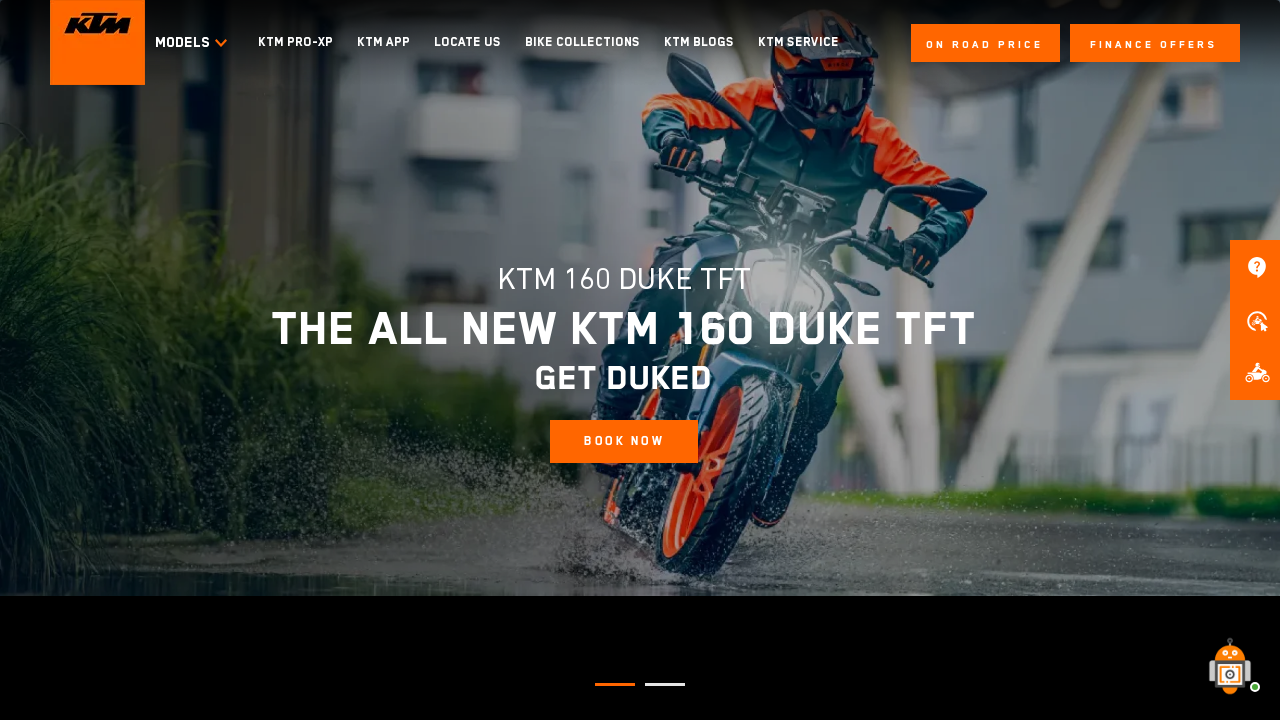

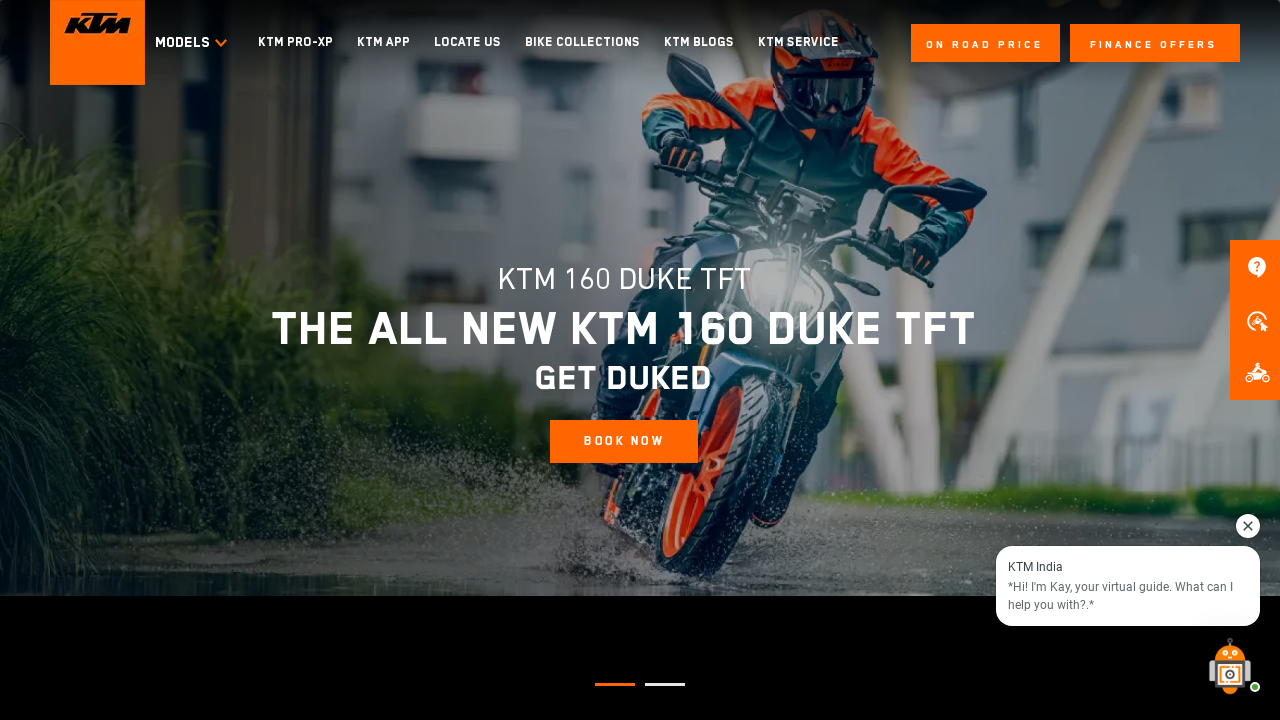